Tests hover functionality by moving mouse over three user images and verifying that tooltips with user names appear correctly

Starting URL: http://the-internet.herokuapp.com/hovers

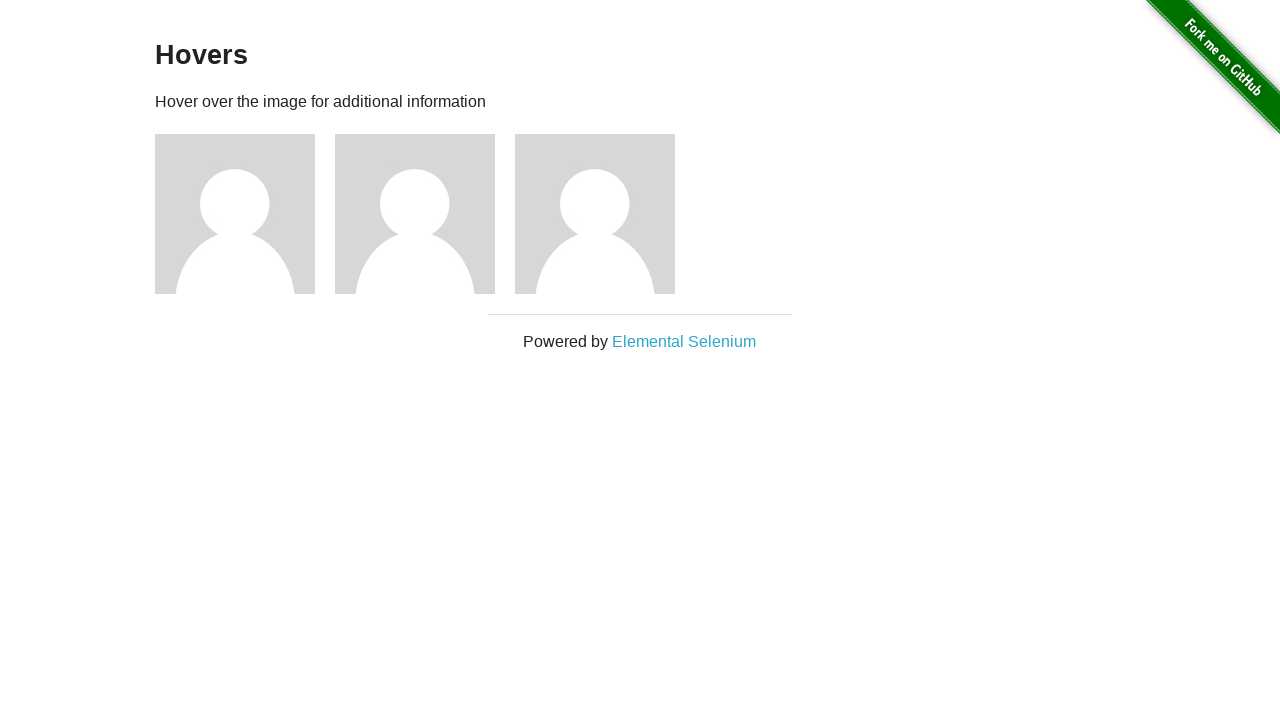

Hovered over first user image at (235, 214) on xpath=//*[@id='content']/div/div[1]/img
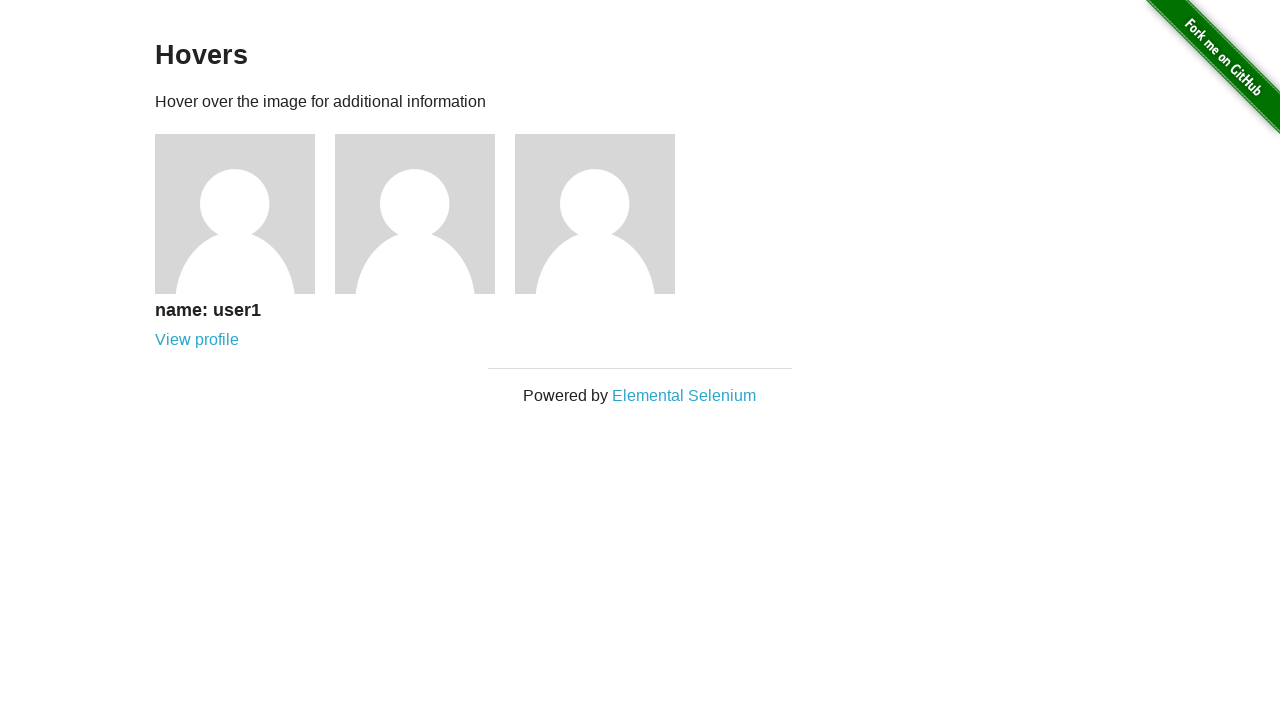

First tooltip appeared and is visible
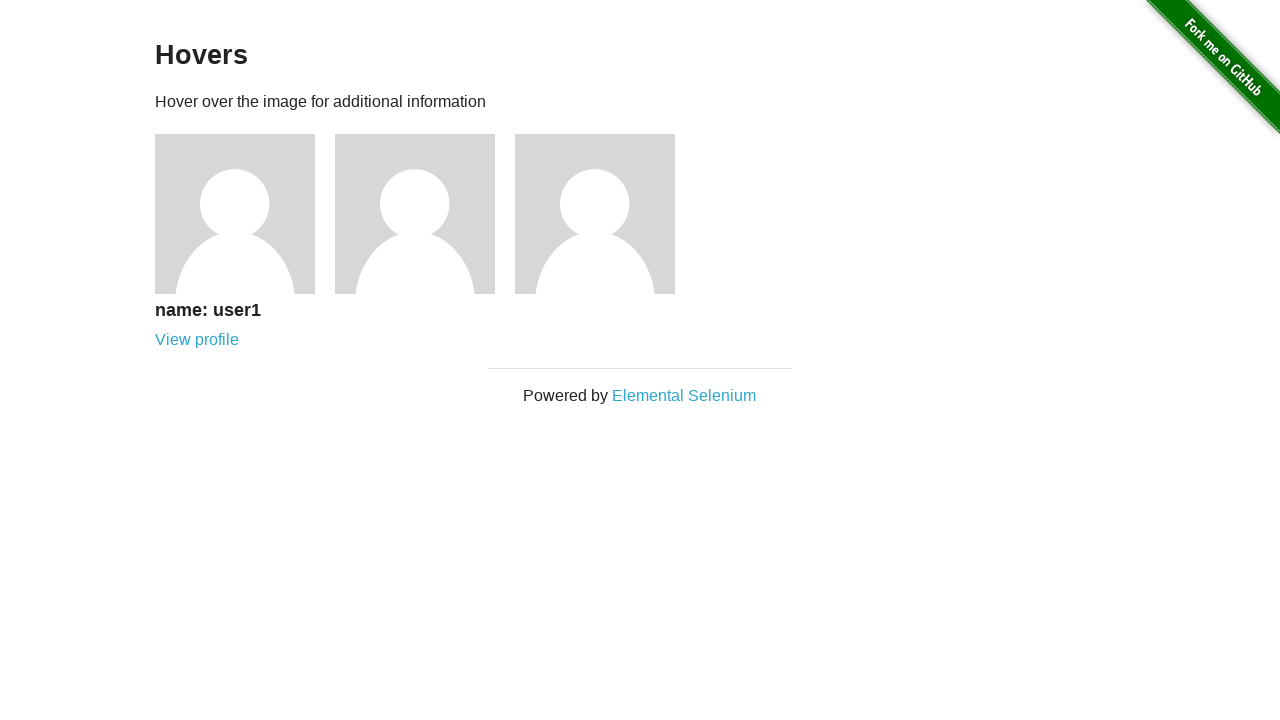

Verified first tooltip shows 'name: user1'
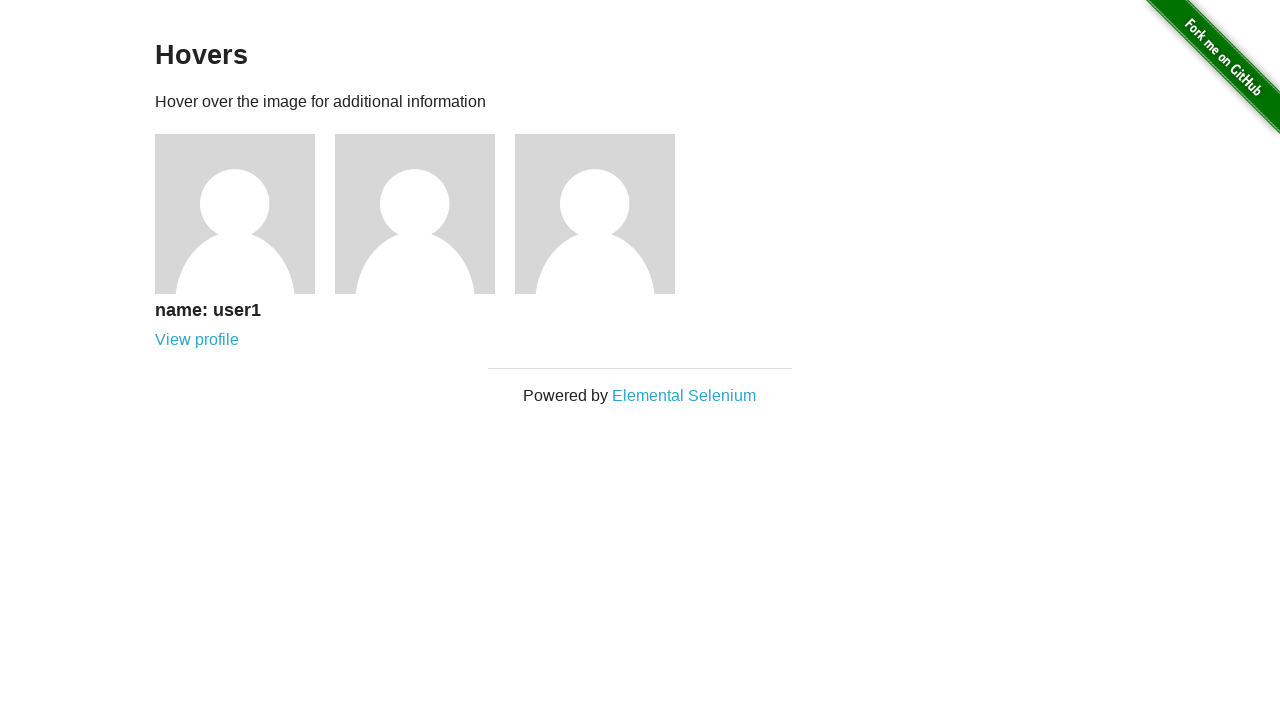

Hovered over second user image at (415, 214) on xpath=//*[@id='content']/div/div[2]/img
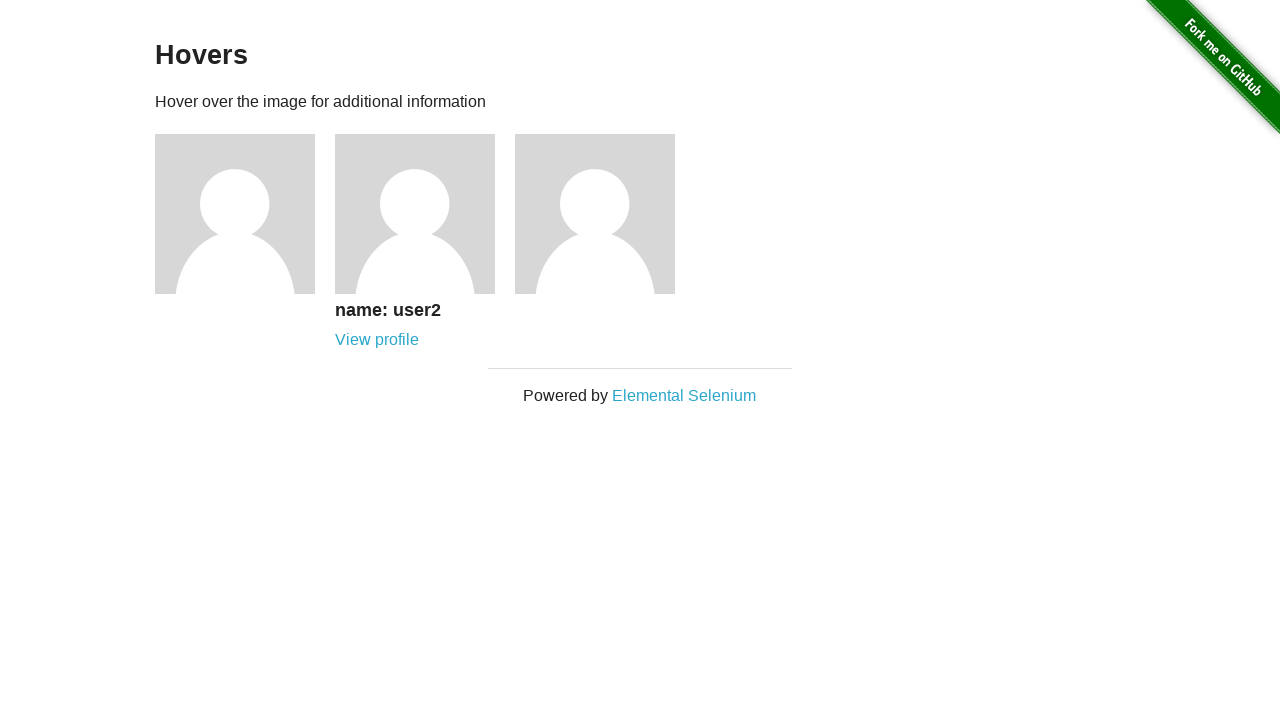

Second tooltip appeared and is visible
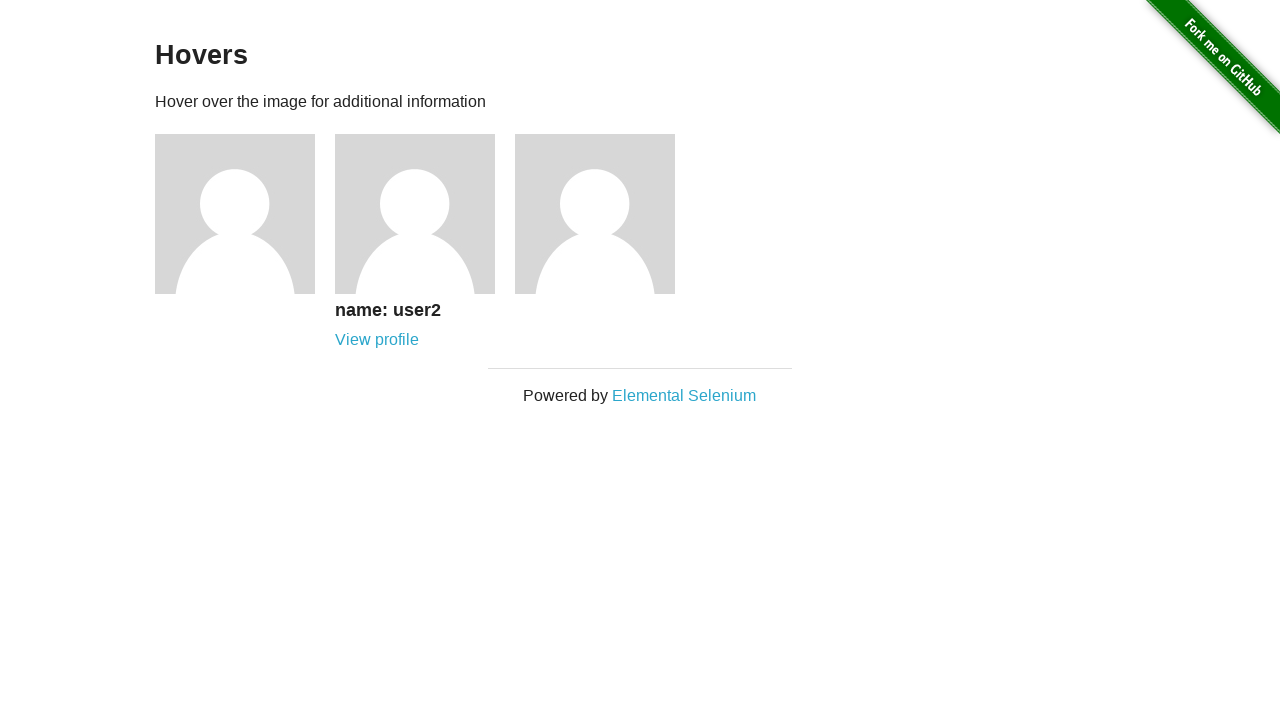

Verified second tooltip shows 'name: user2'
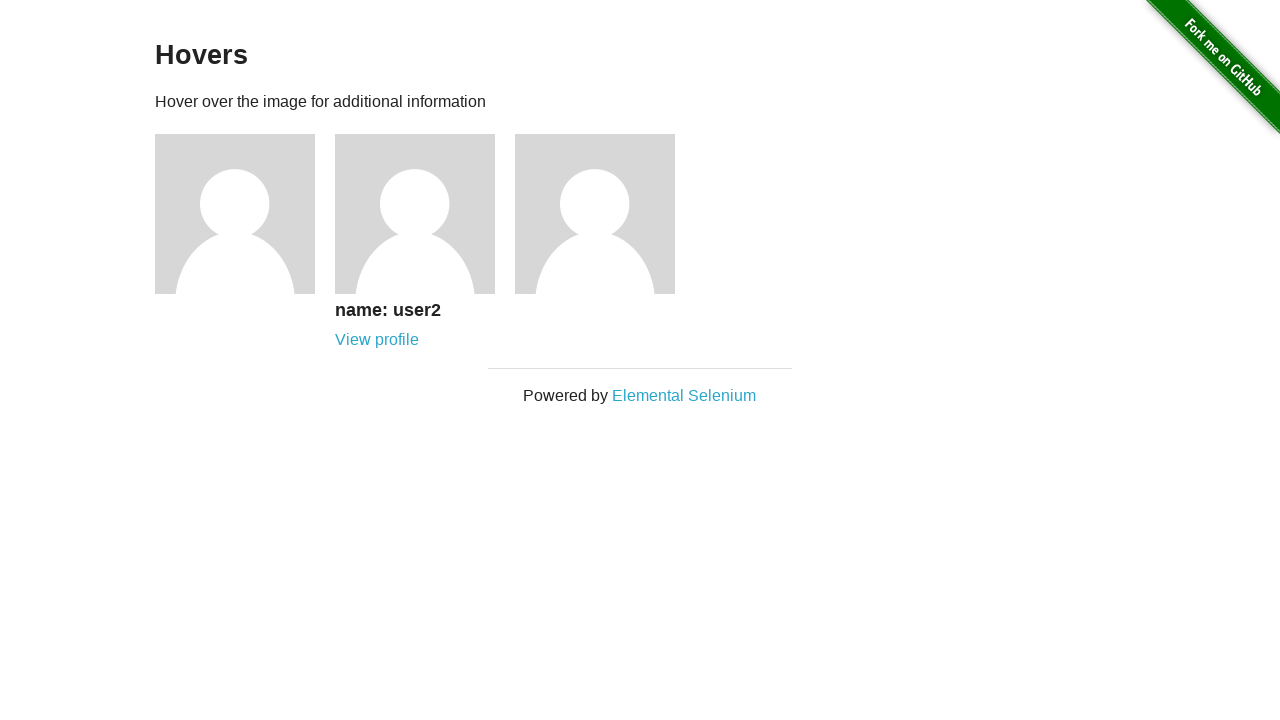

Hovered over third user image at (595, 214) on xpath=//*[@id='content']/div/div[3]/img
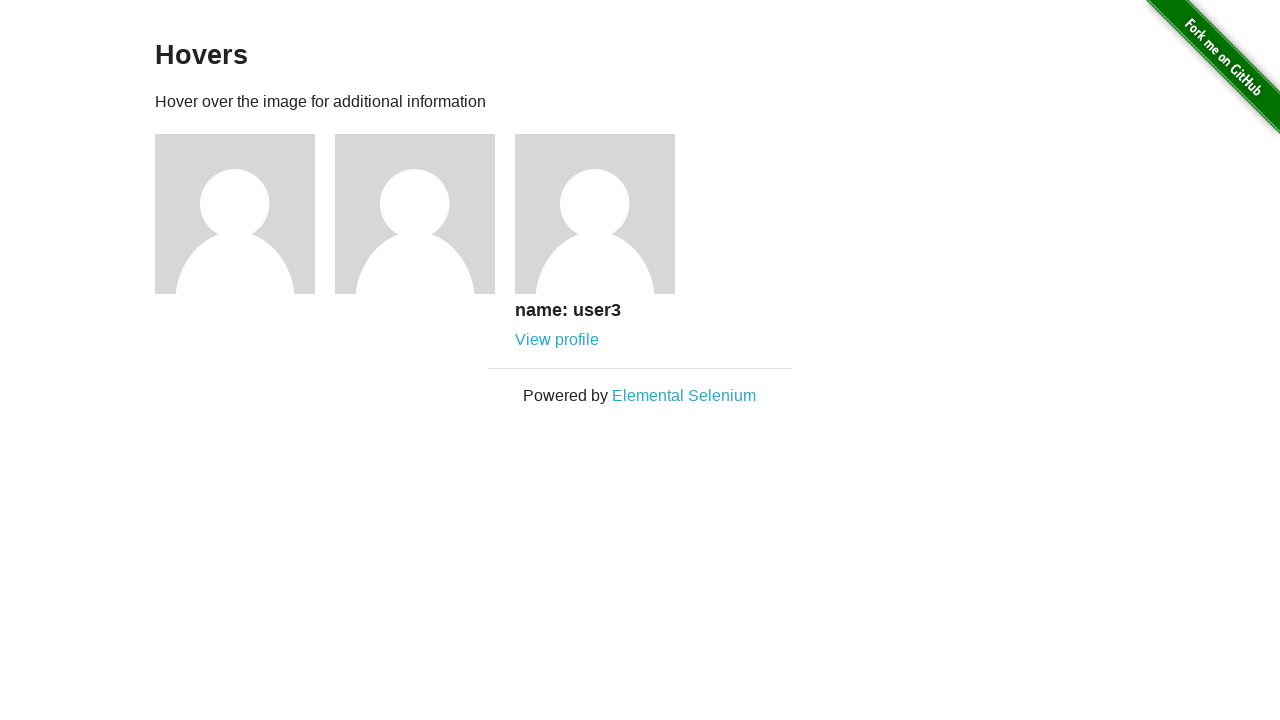

Third tooltip appeared and is visible
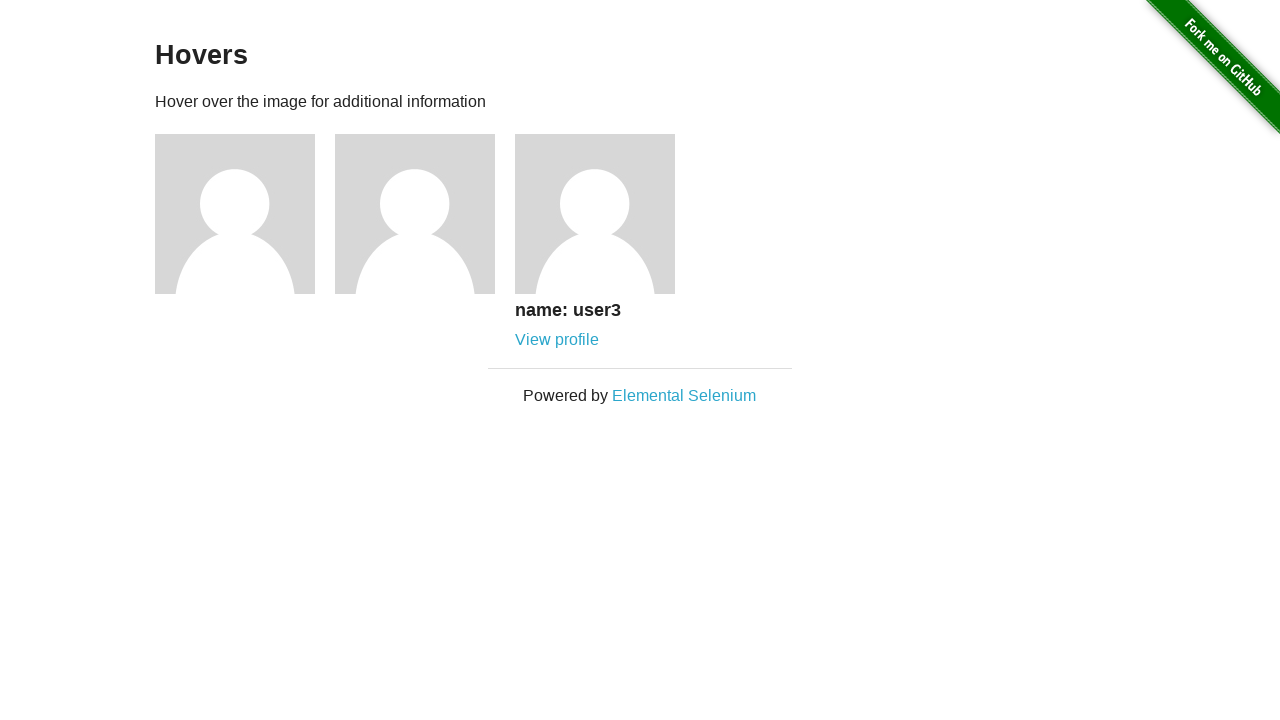

Verified third tooltip shows 'name: user3'
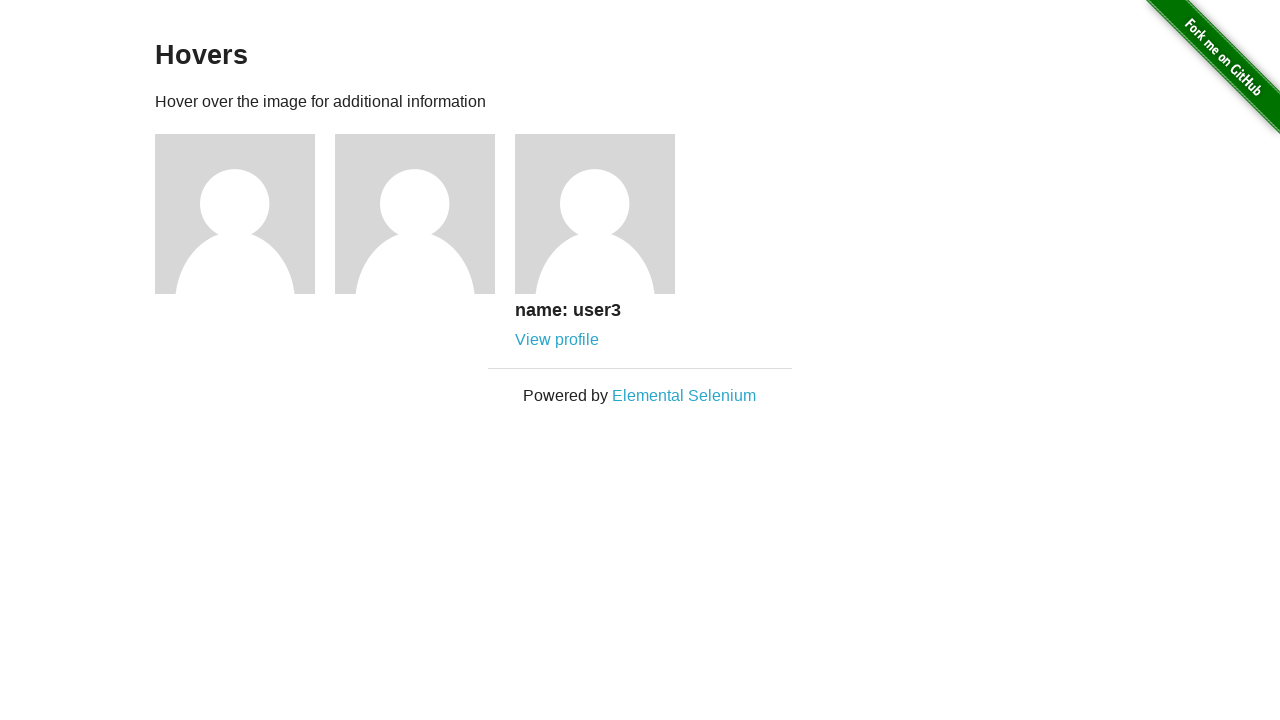

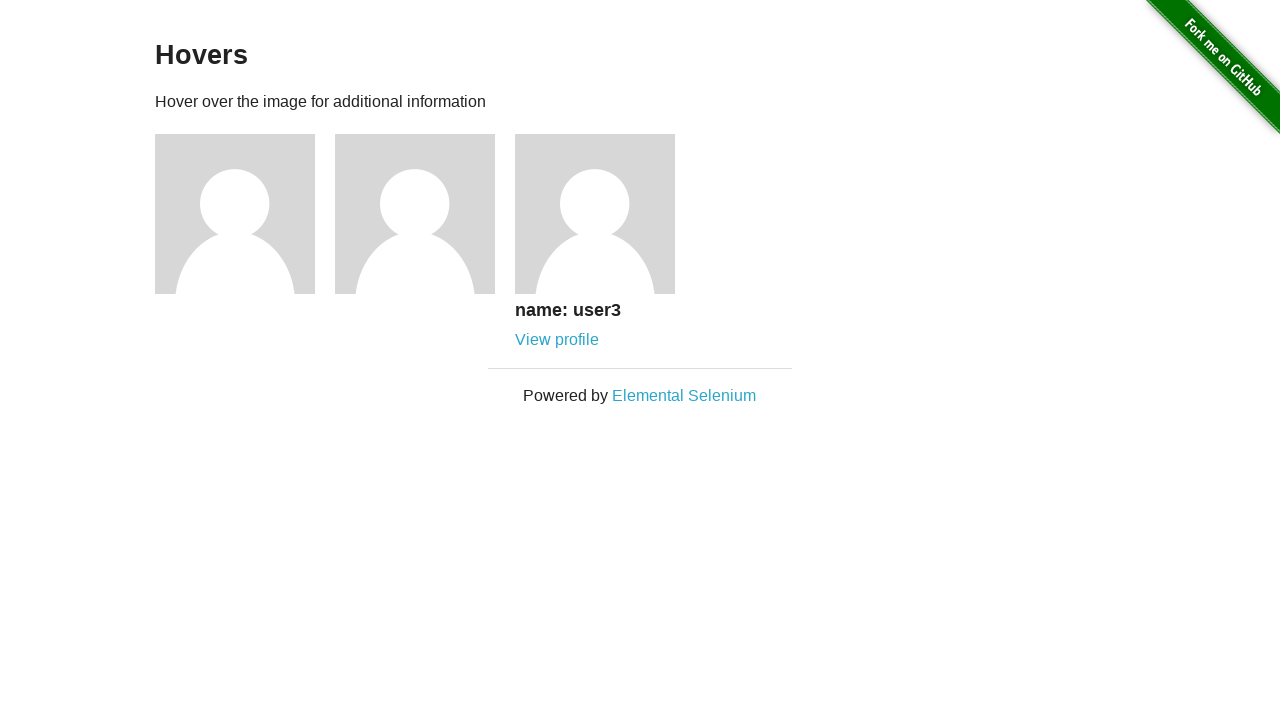